Tests form validation by clicking submit without entering email, then verifies and dismisses the alert message that appears

Starting URL: https://www.rediffmailpro.com/cgi-bin/login.cgi

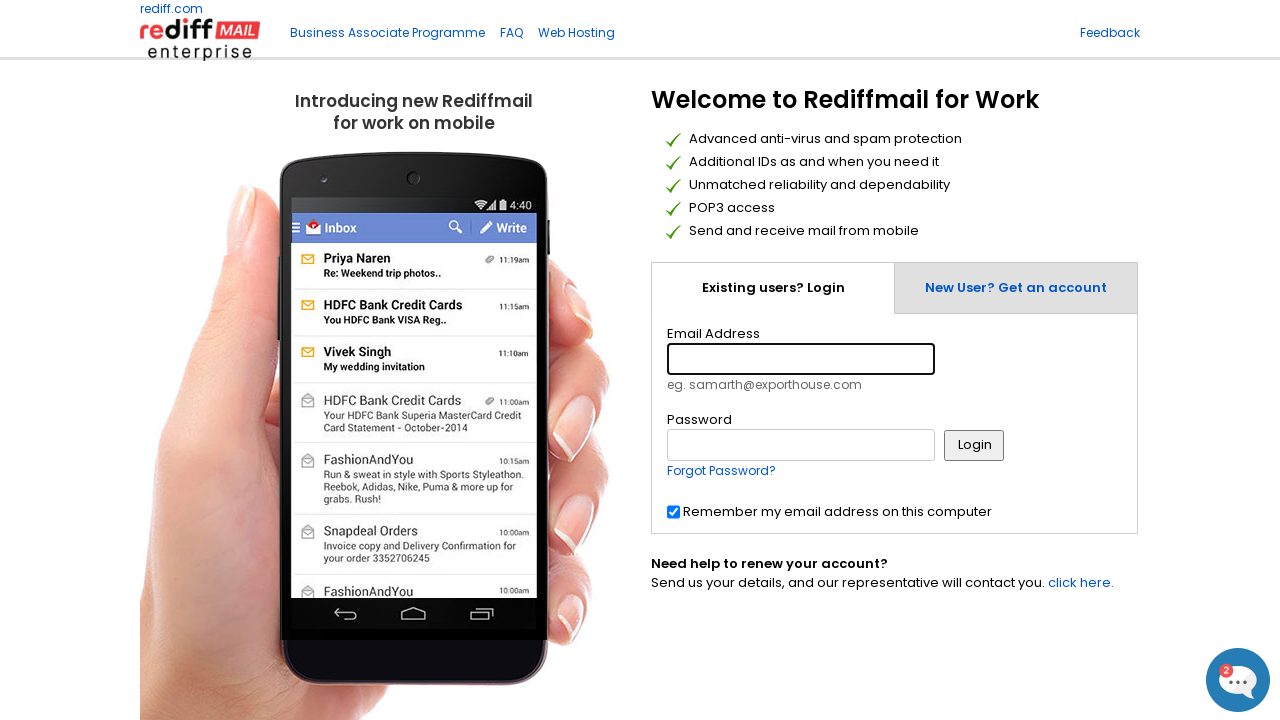

Clicked submit button without filling email field at (974, 445) on #dd1 > form > input:nth-child(9)
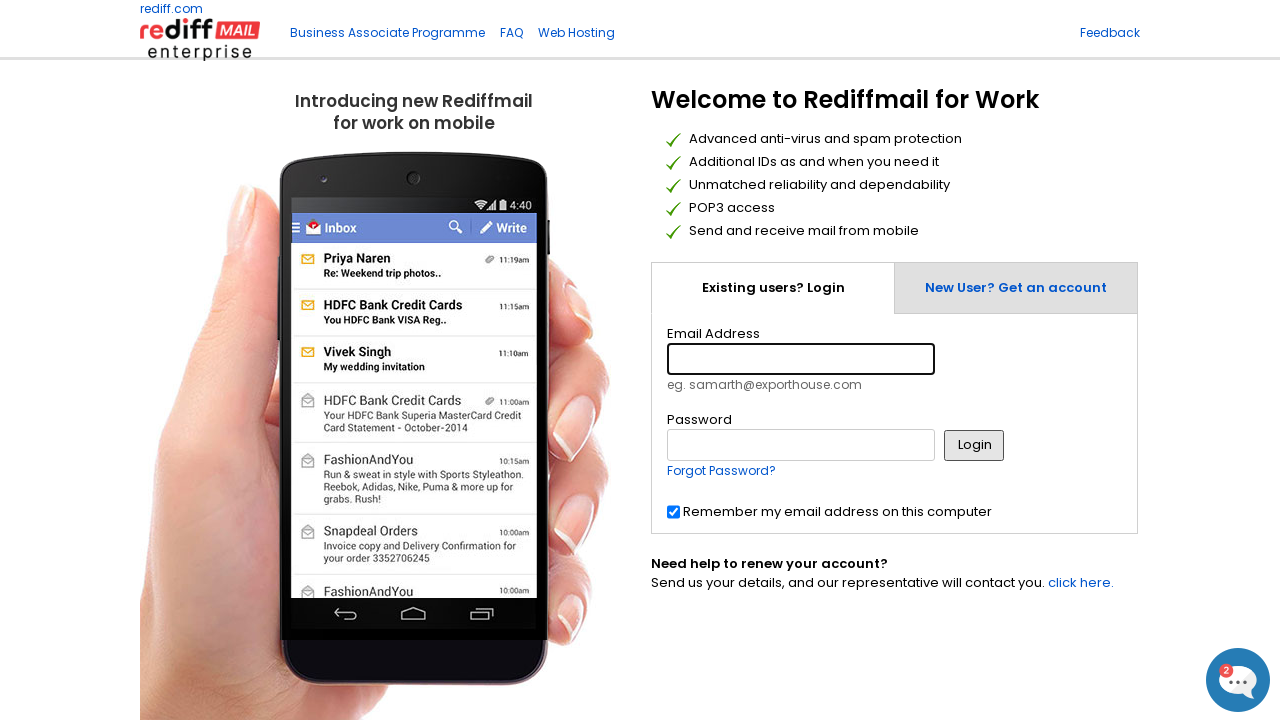

Registered initial dialog handler to accept alerts
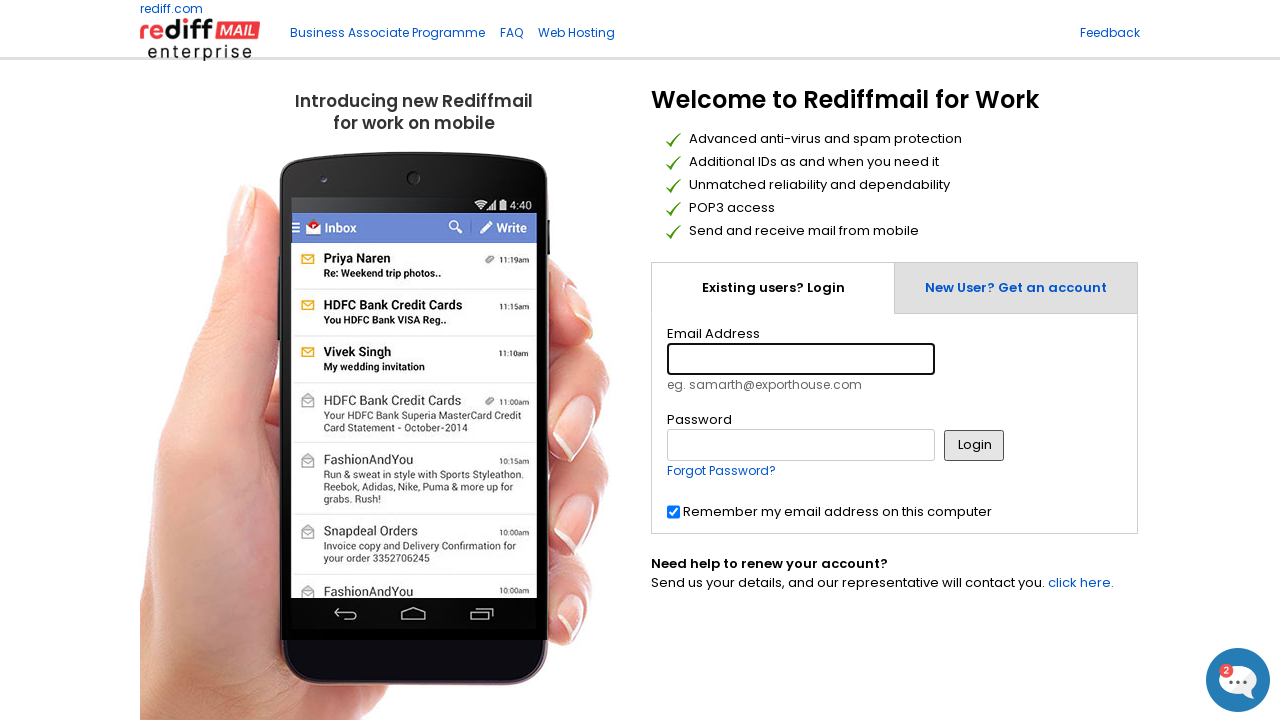

Waited 1 second for alert processing
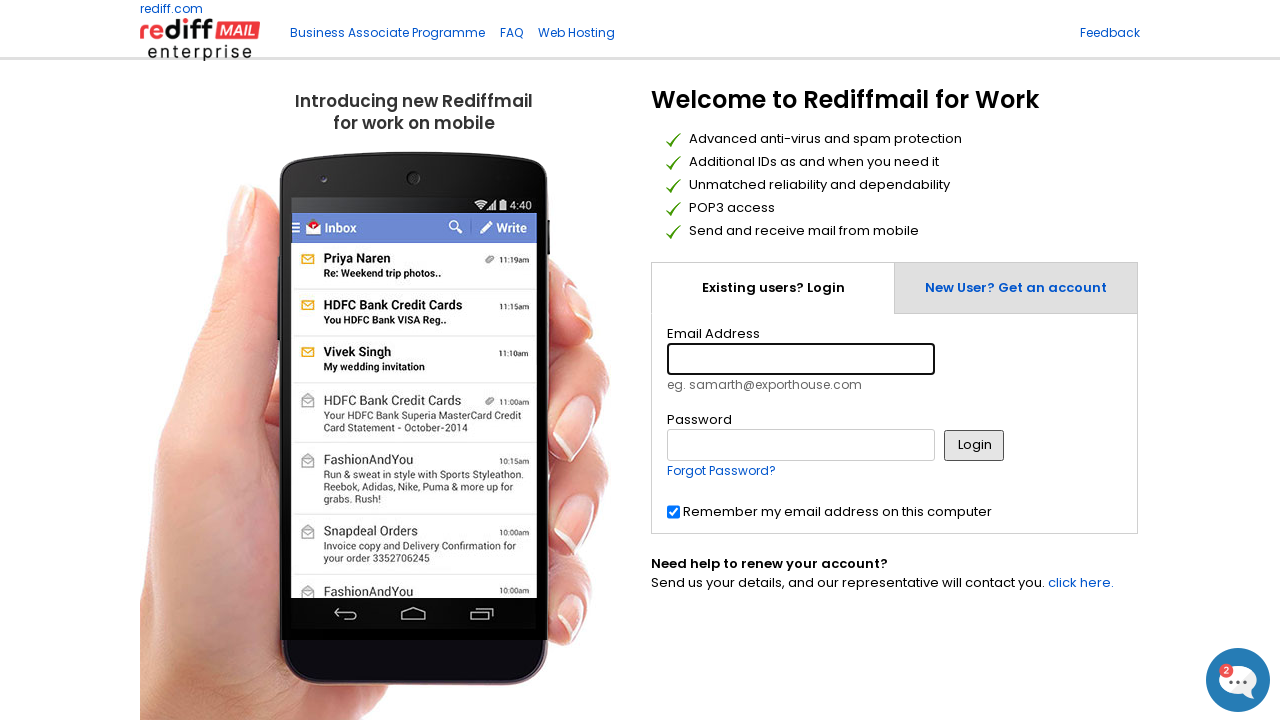

Registered dialog handler to verify and accept alert message
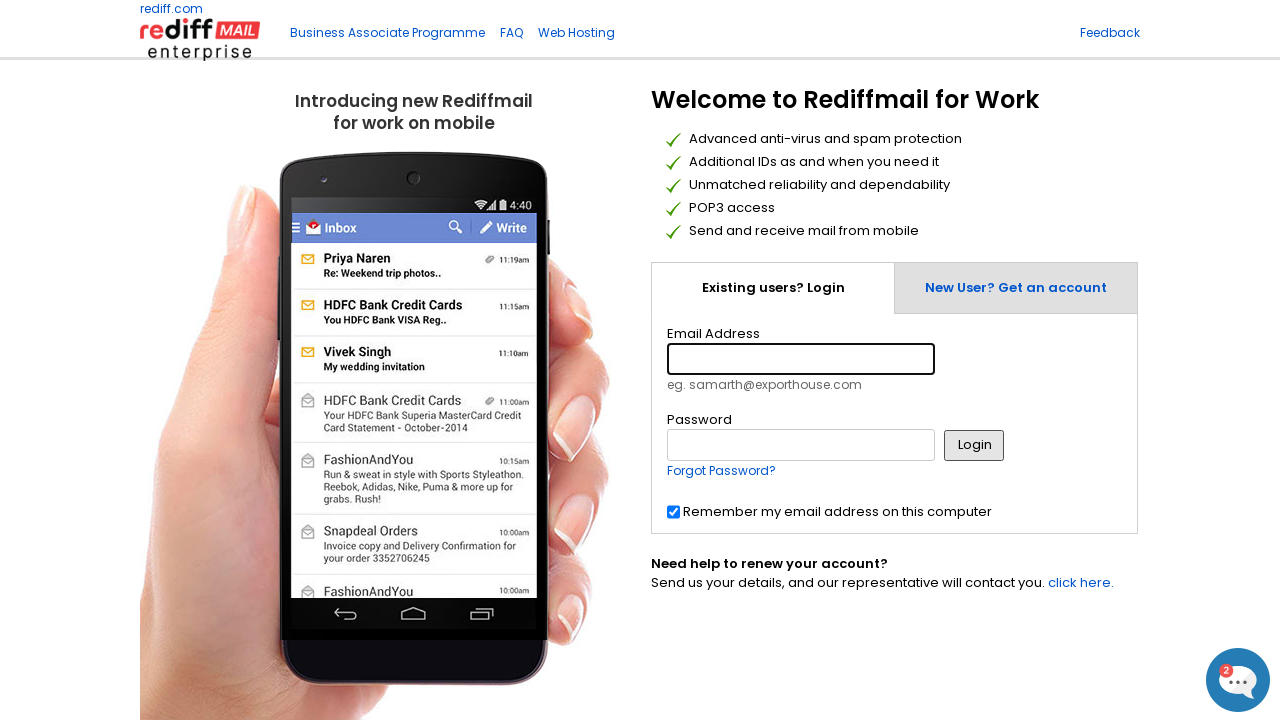

Clicked submit button again to trigger alert with verification handler at (974, 445) on #dd1 > form > input:nth-child(9)
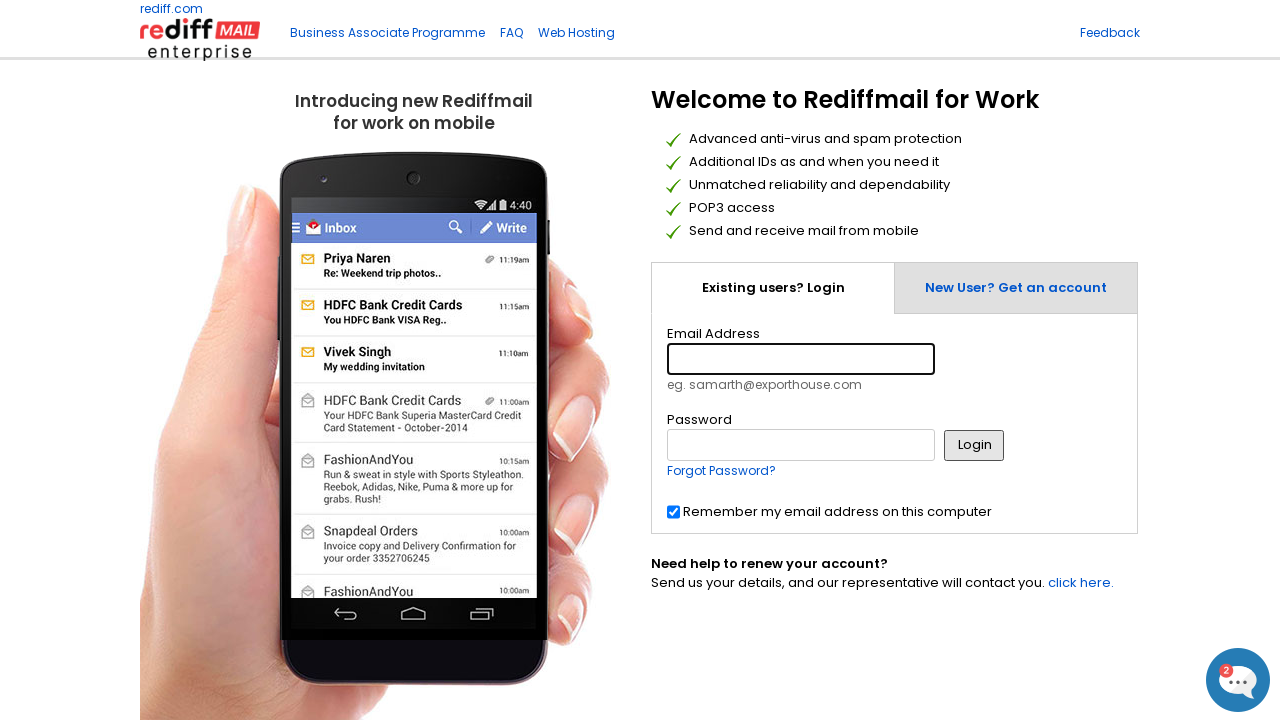

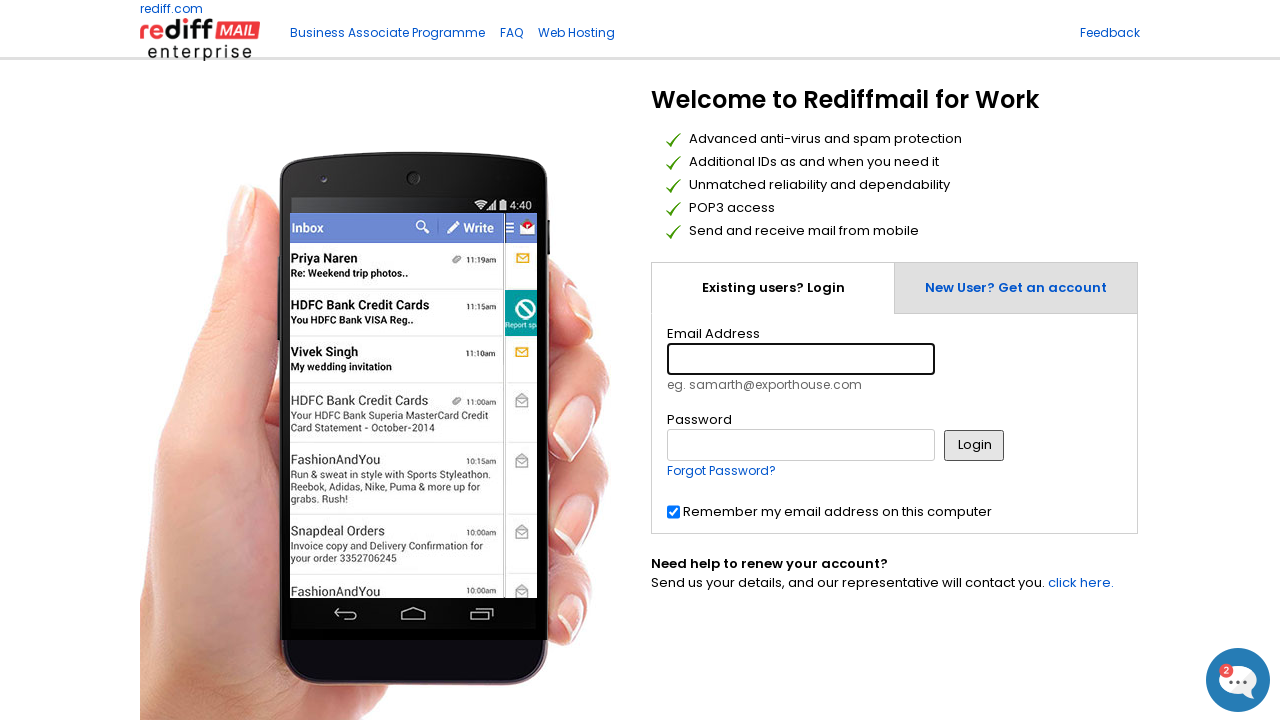